Tests JavaScript alert handling by clicking the first button and accepting the alert dialog

Starting URL: https://the-internet.herokuapp.com/javascript_alerts

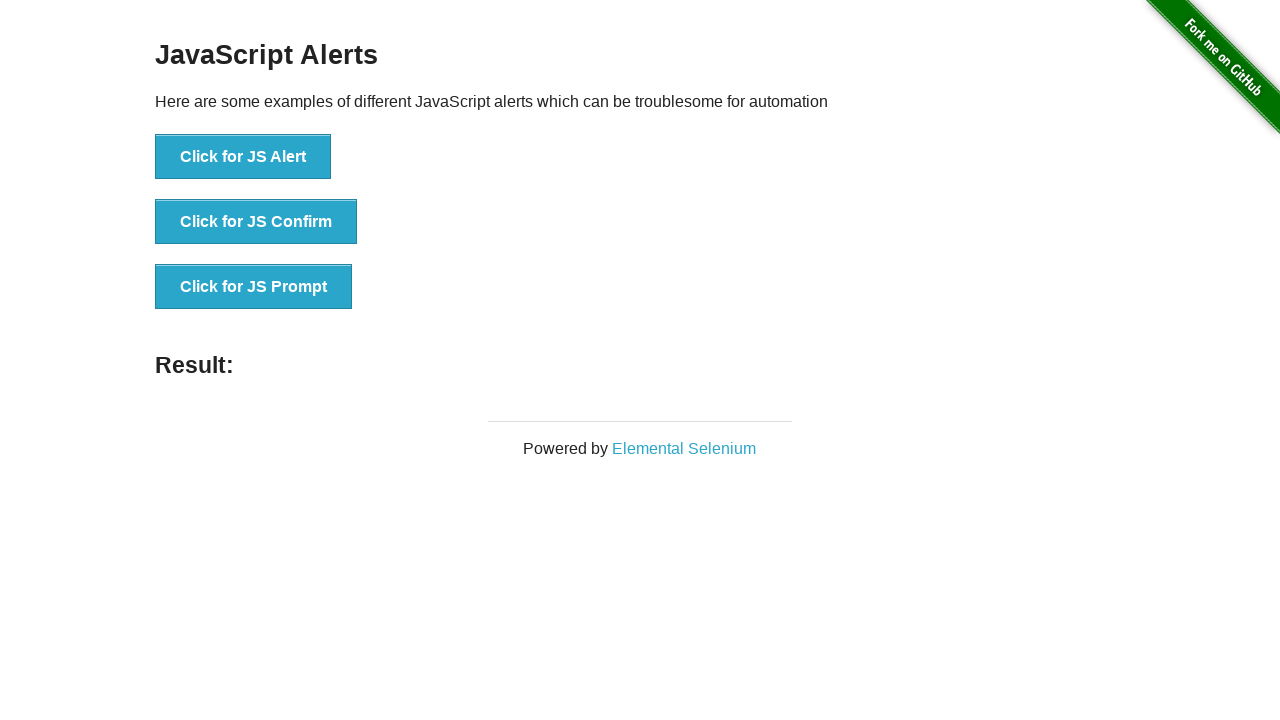

Clicked the first button to trigger JavaScript alert at (243, 157) on button[onclick='jsAlert()']
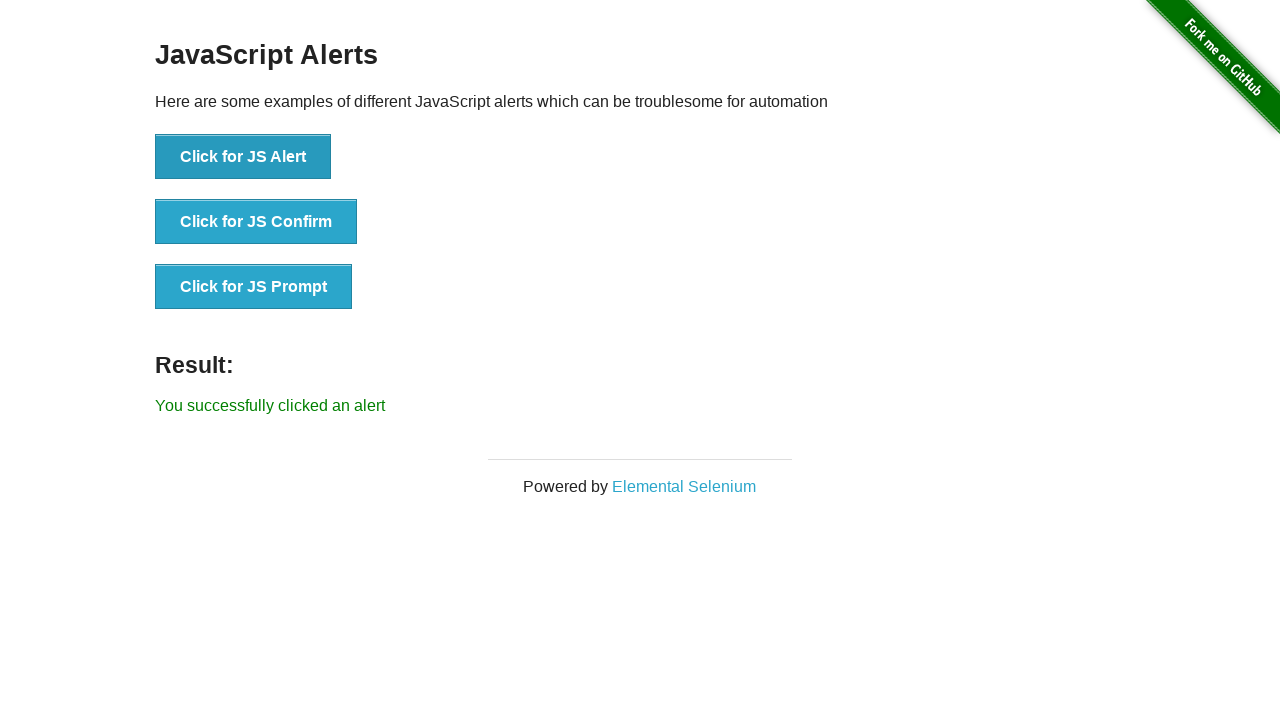

Set up dialog handler to accept alert dialog
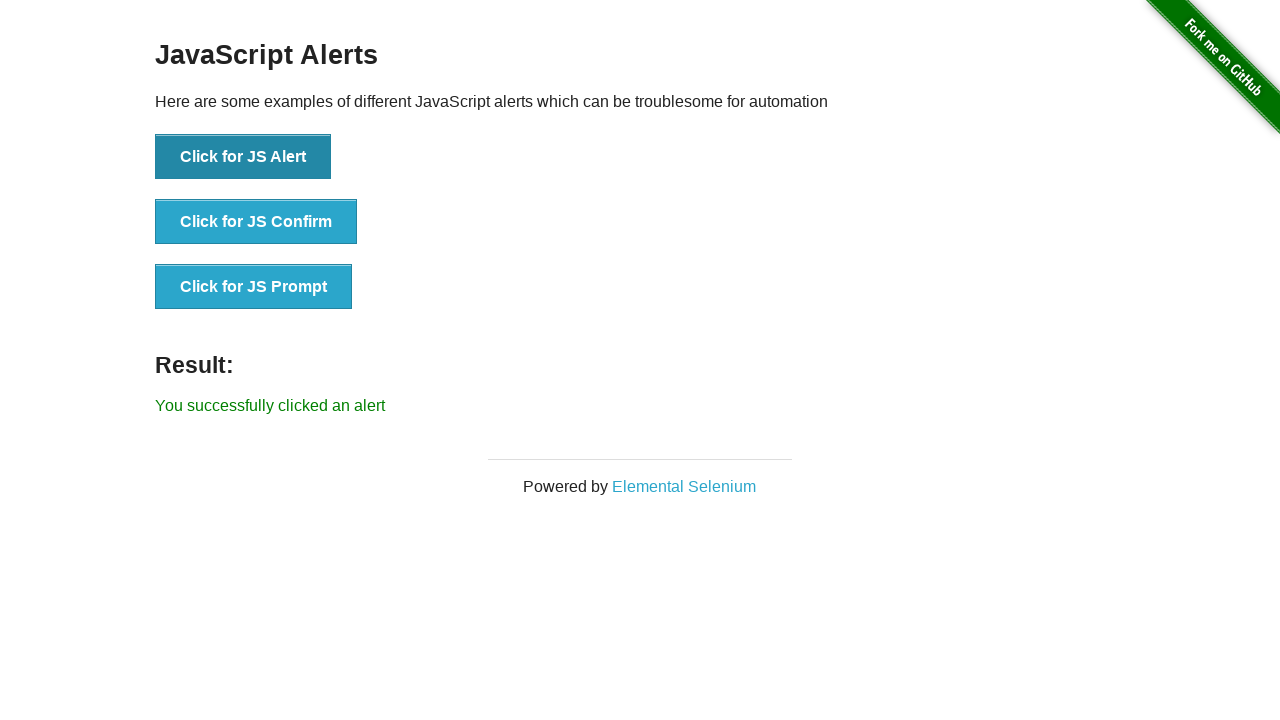

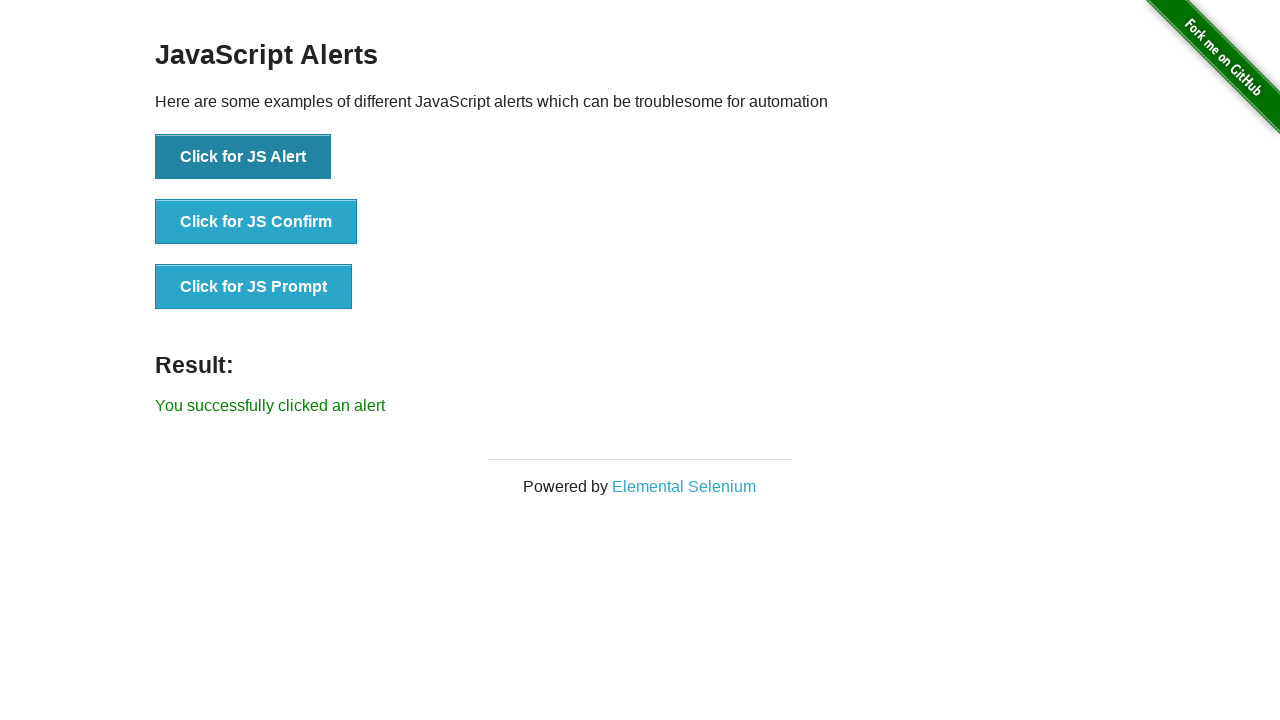